Solves a math problem by extracting a value from an element attribute, calculating the result, and submitting the answer along with checkbox selections

Starting URL: http://suninjuly.github.io/get_attribute.html

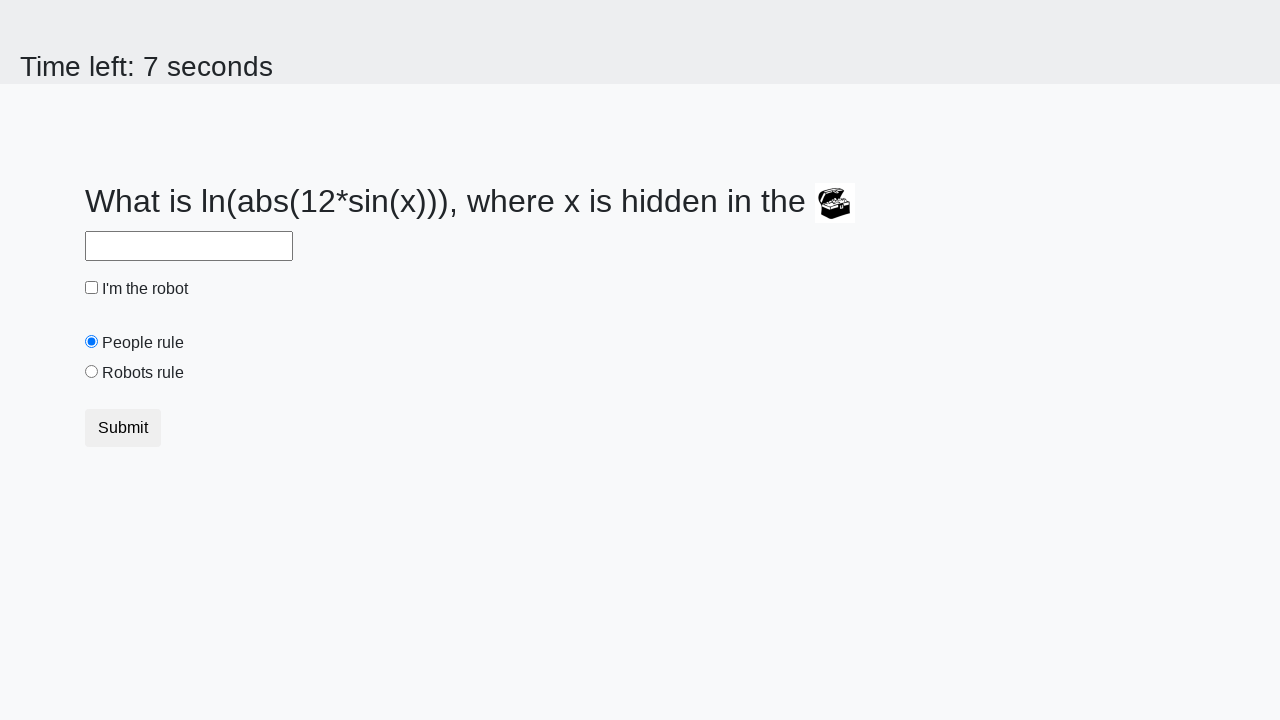

Located the treasure element with valuex attribute
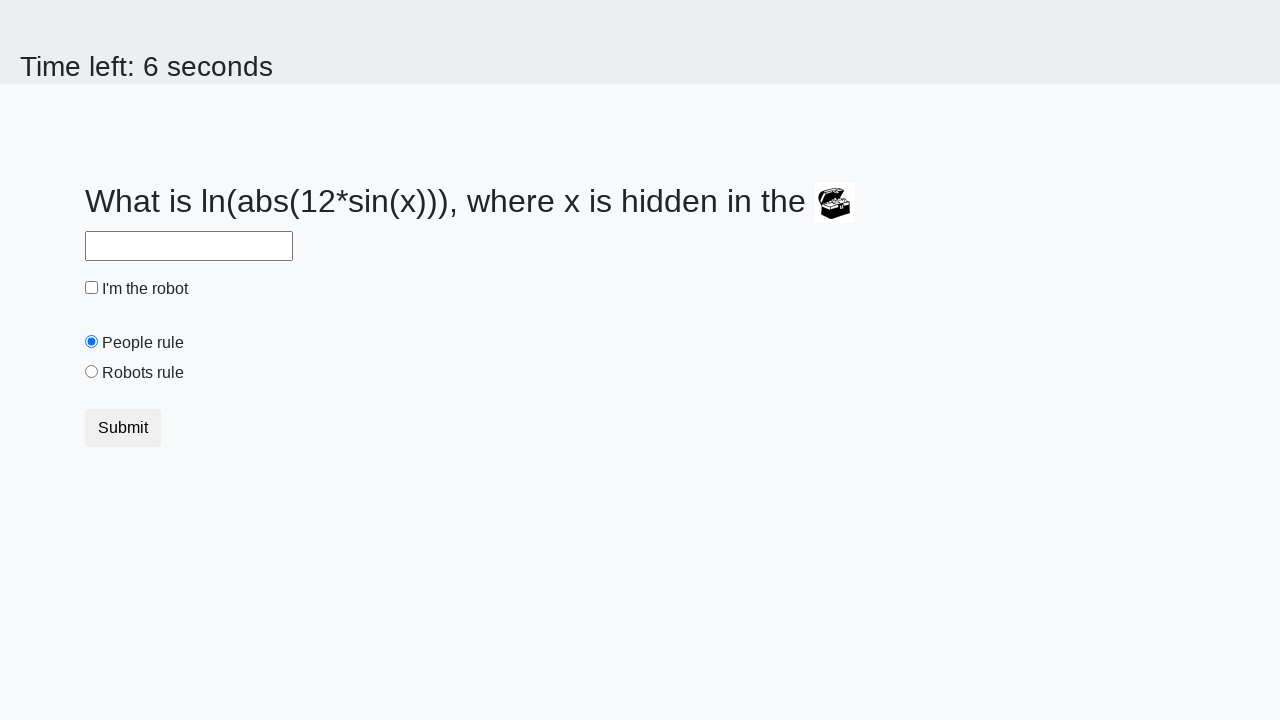

Extracted valuex attribute value from treasure element
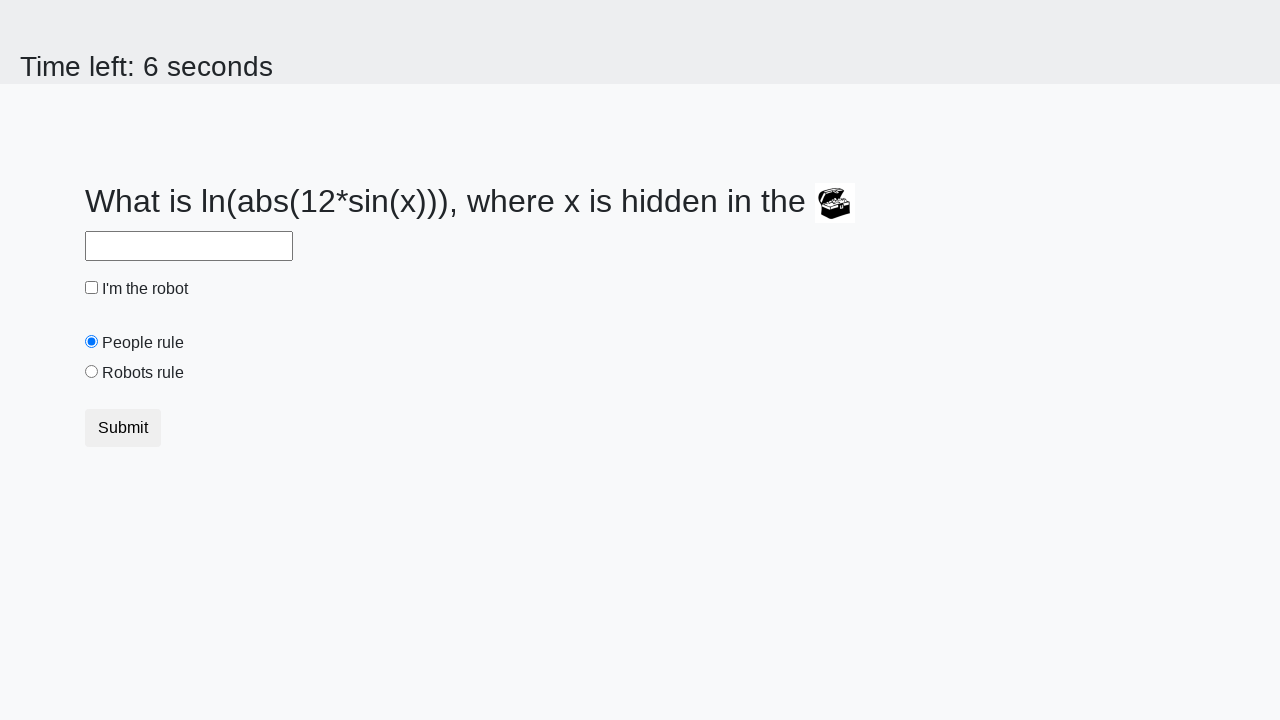

Calculated the math result using extracted value
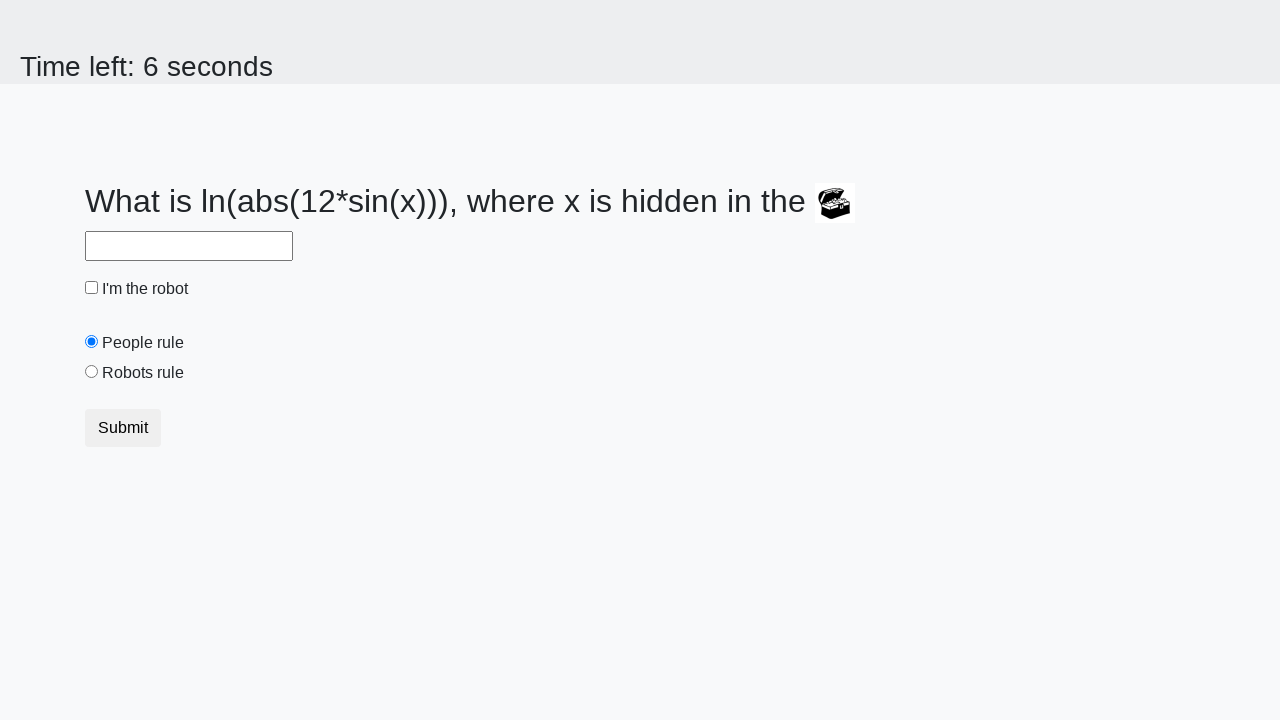

Filled the answer field with calculated result on #answer
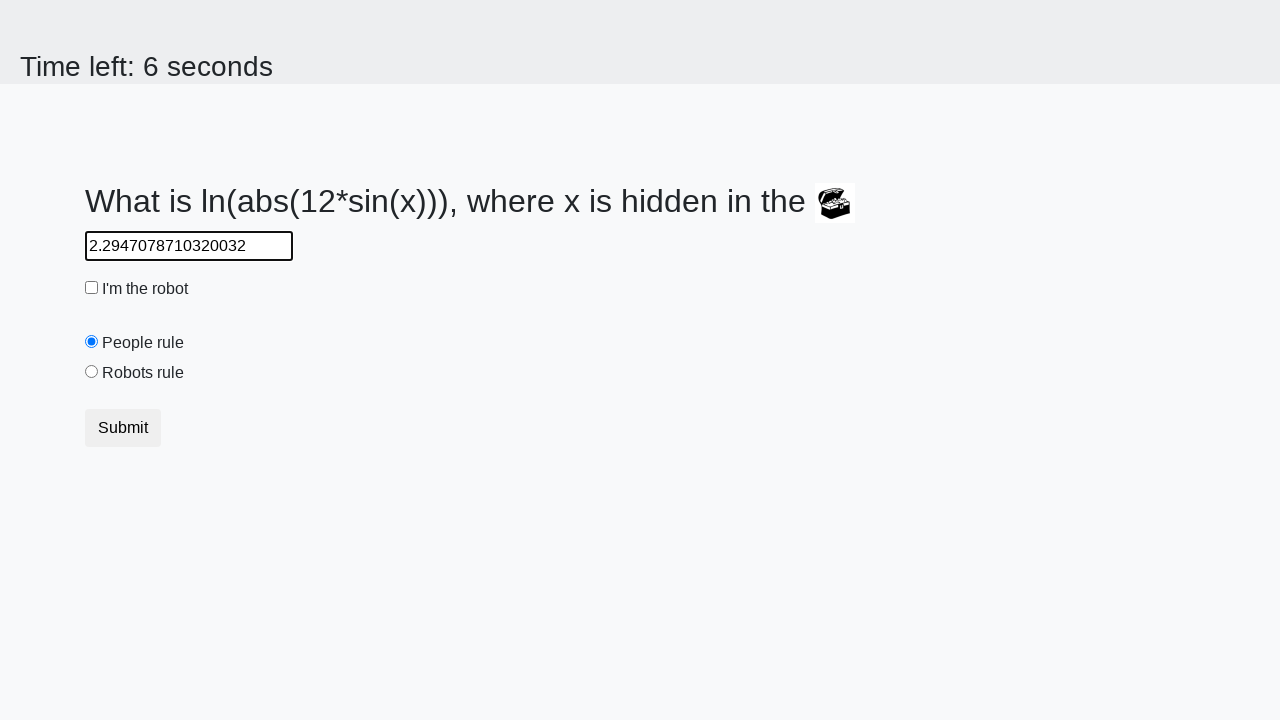

Clicked the robot checkbox at (92, 288) on #robotCheckbox
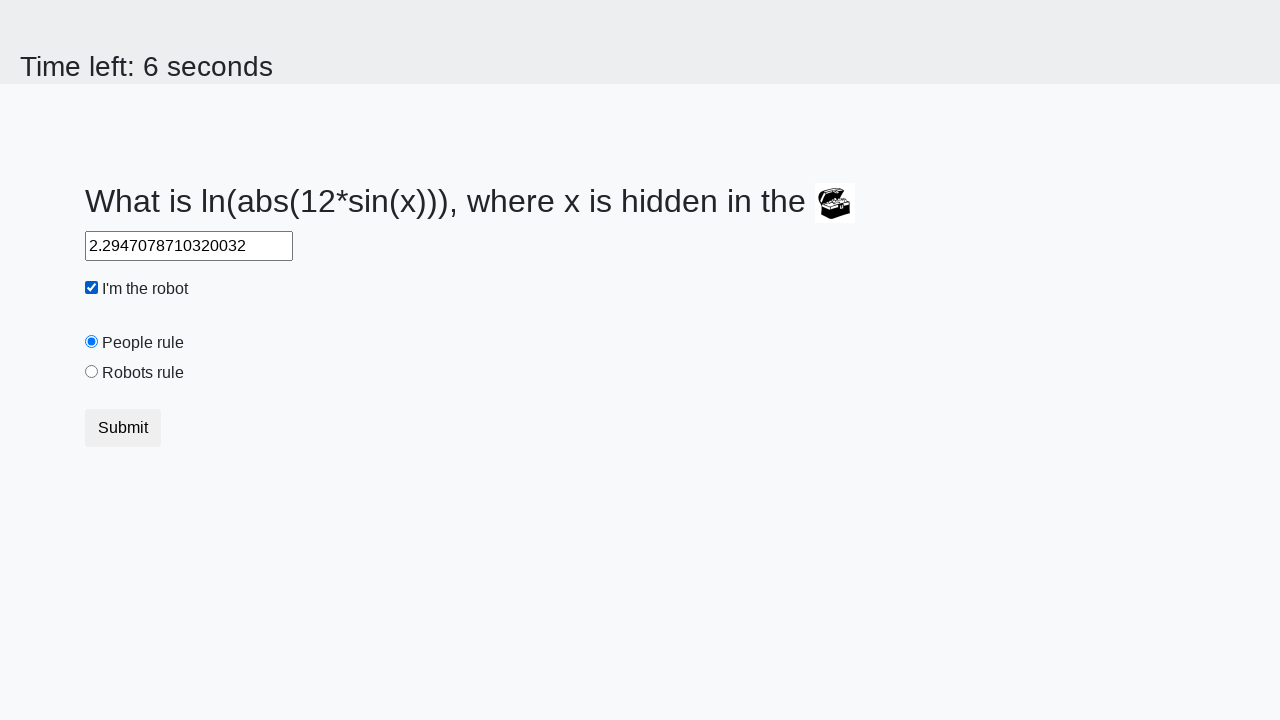

Clicked the robots rule radio button at (92, 372) on #robotsRule
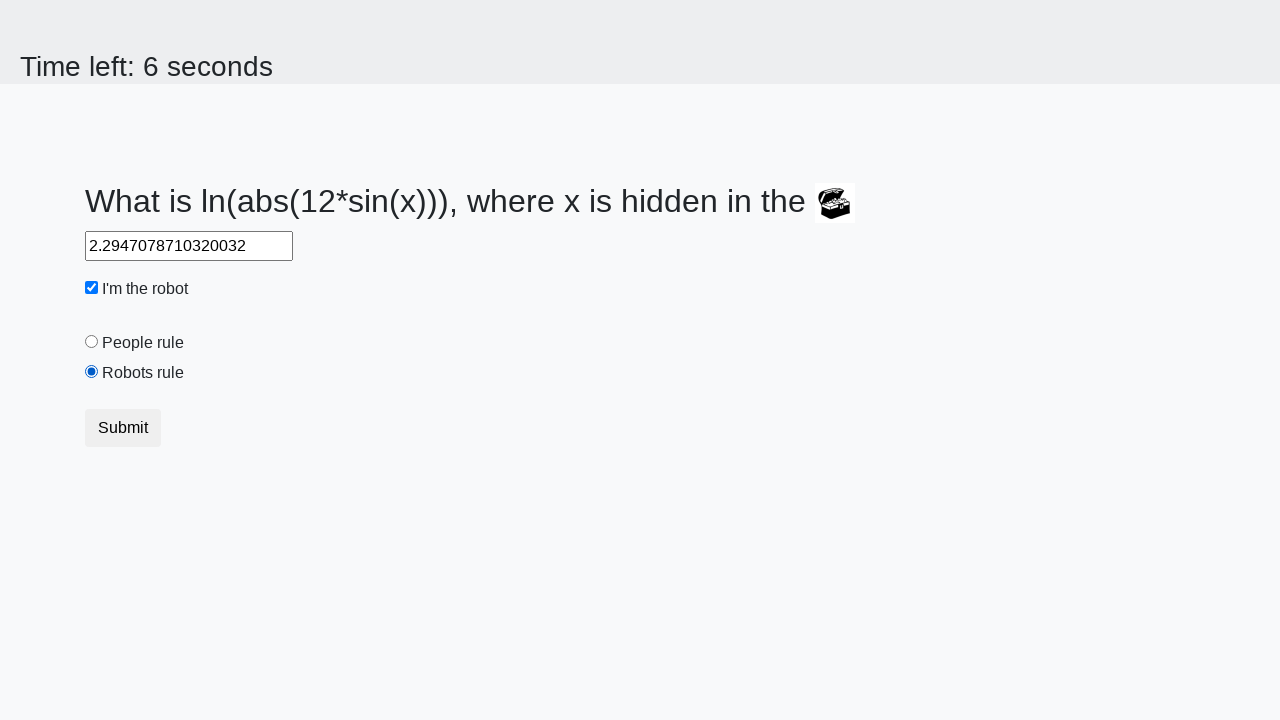

Clicked the submit button to submit the form at (123, 428) on .btn
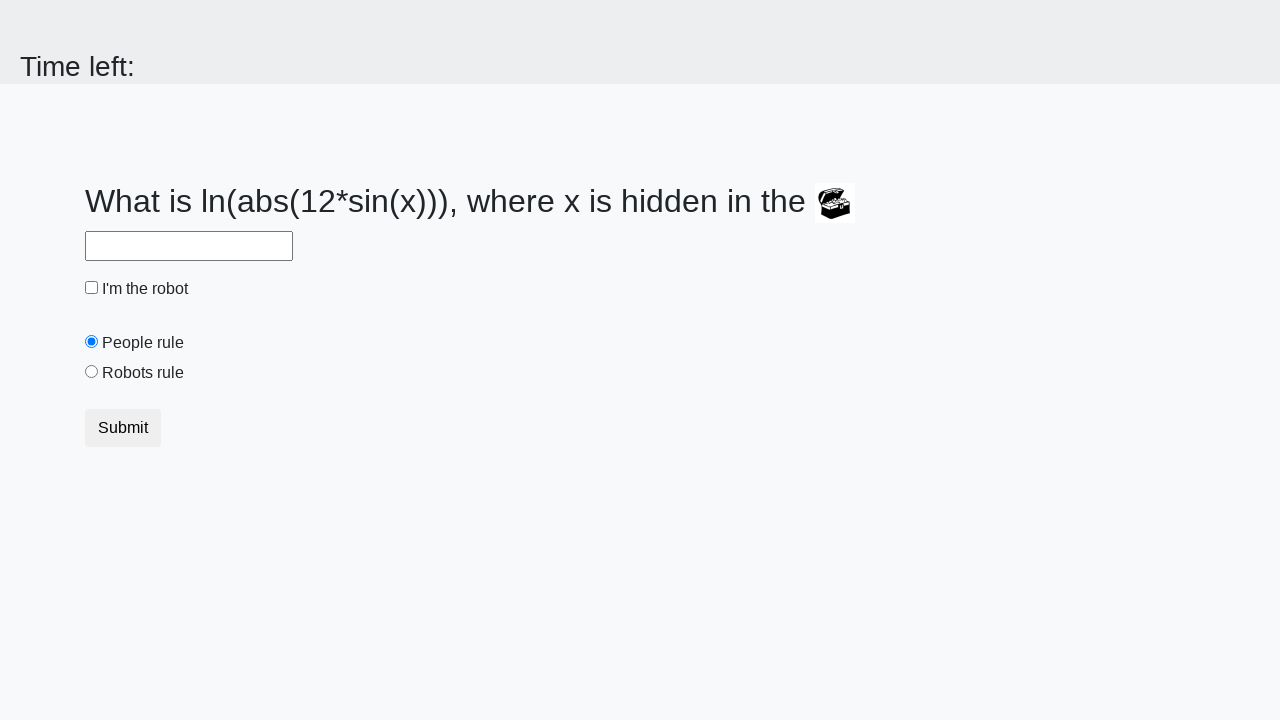

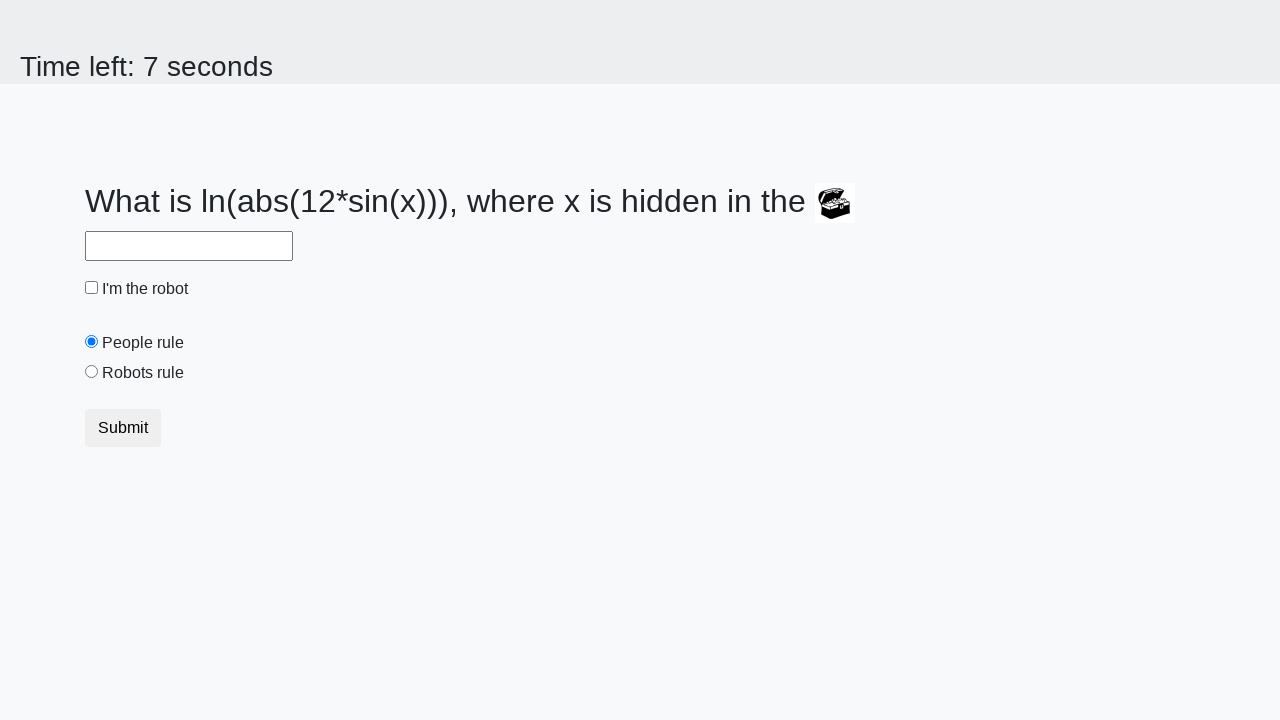